Tests a form submission by filling in email and address fields, then submitting and verifying the output

Starting URL: https://demoqa.com/text-box

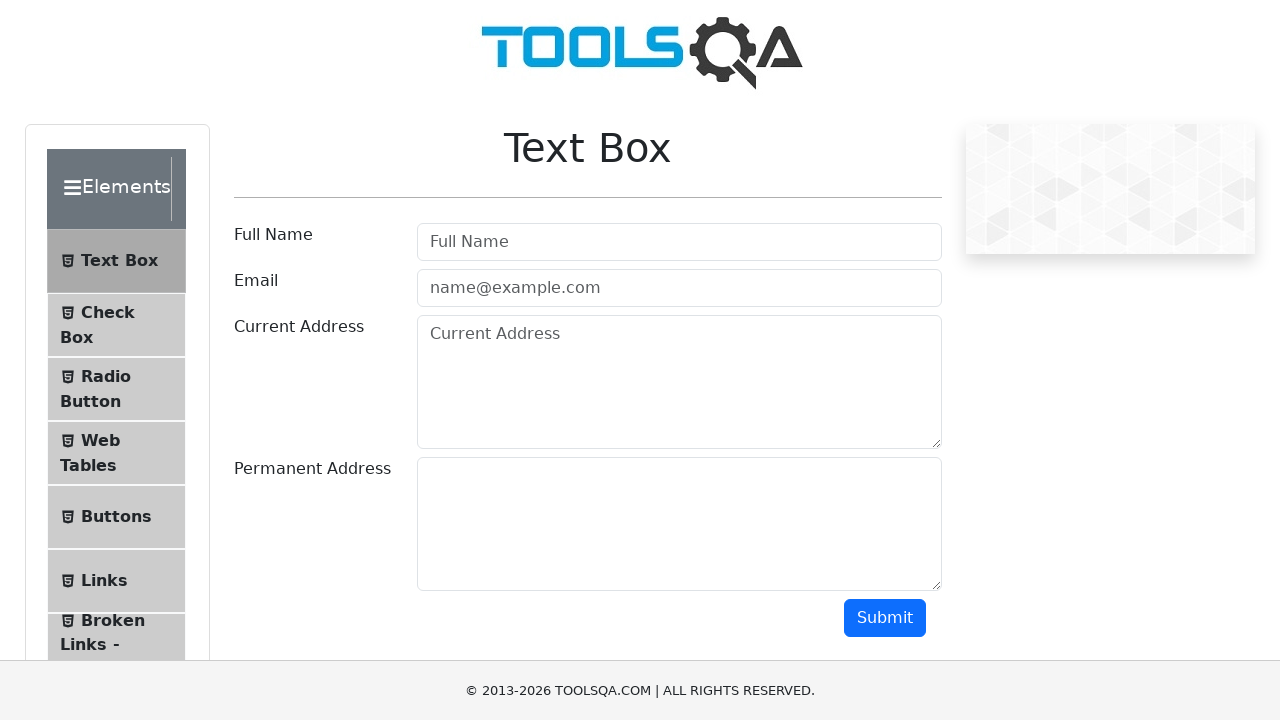

Filled email field with 'testuser@example.com' on input[type='email']
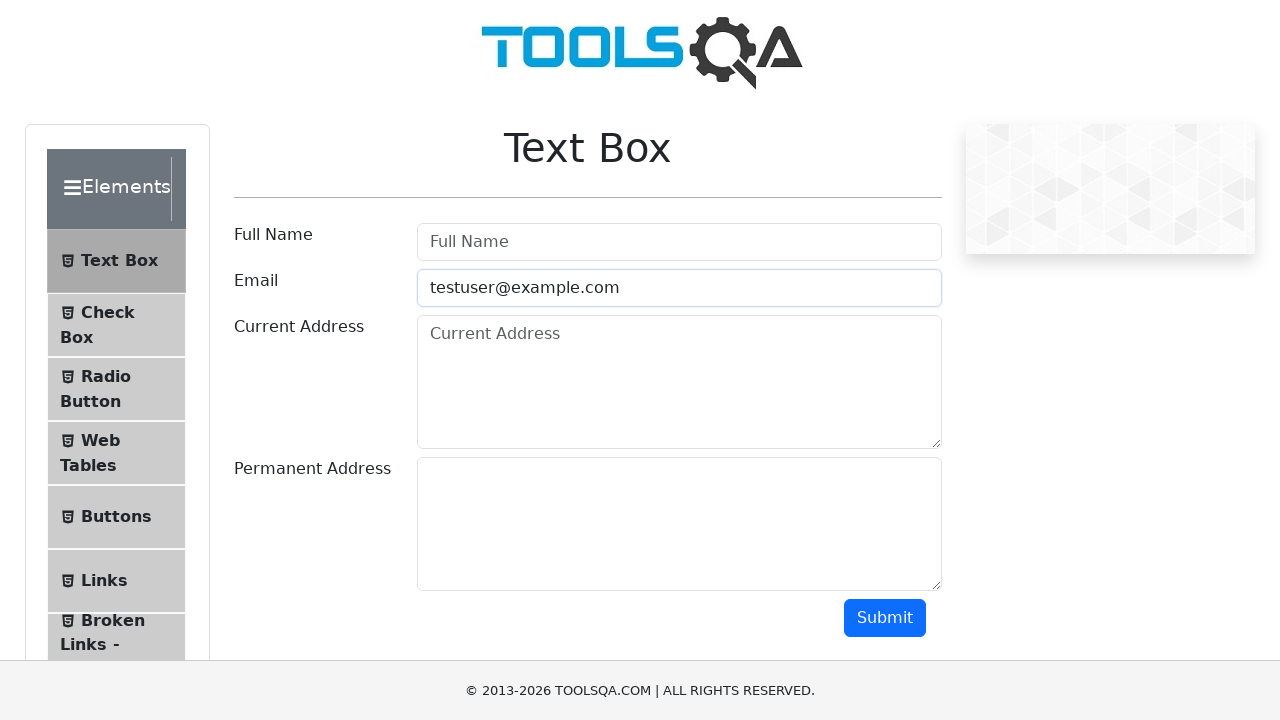

Filled current address field with '123 Main Street' on textarea#currentAddress
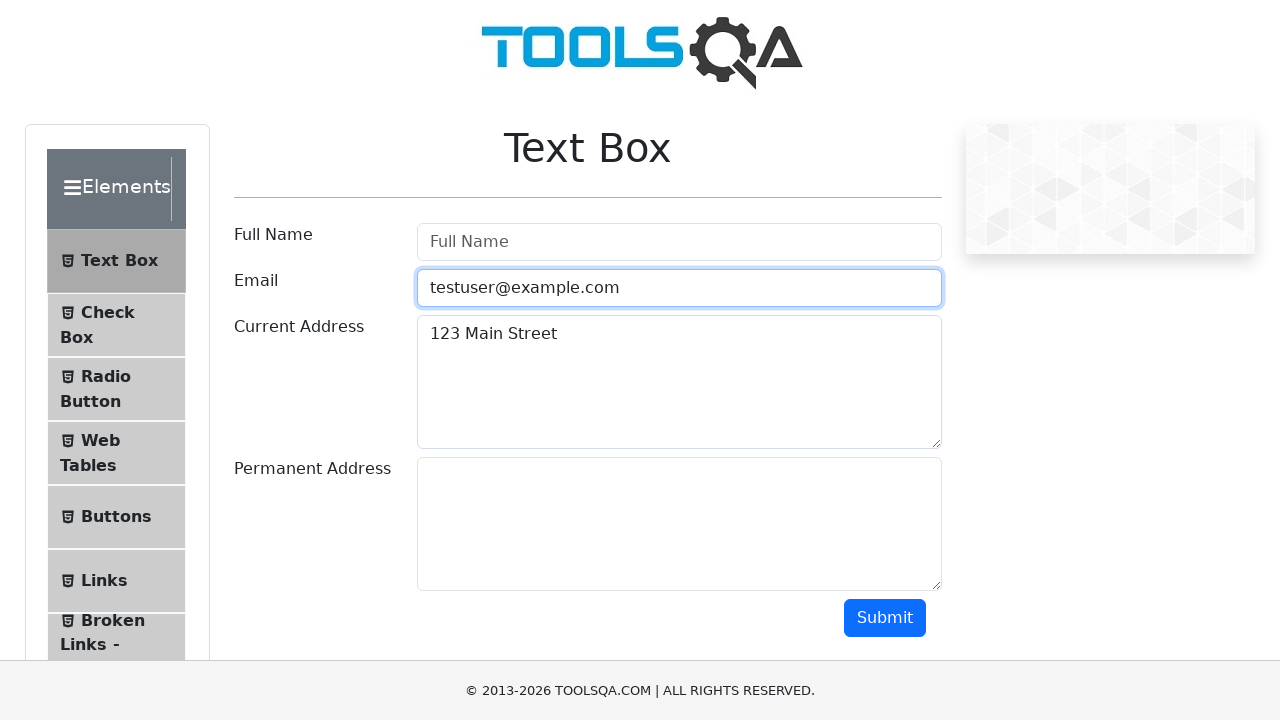

Filled permanent address field with '890 Oak Avenue' on textarea#permanentAddress
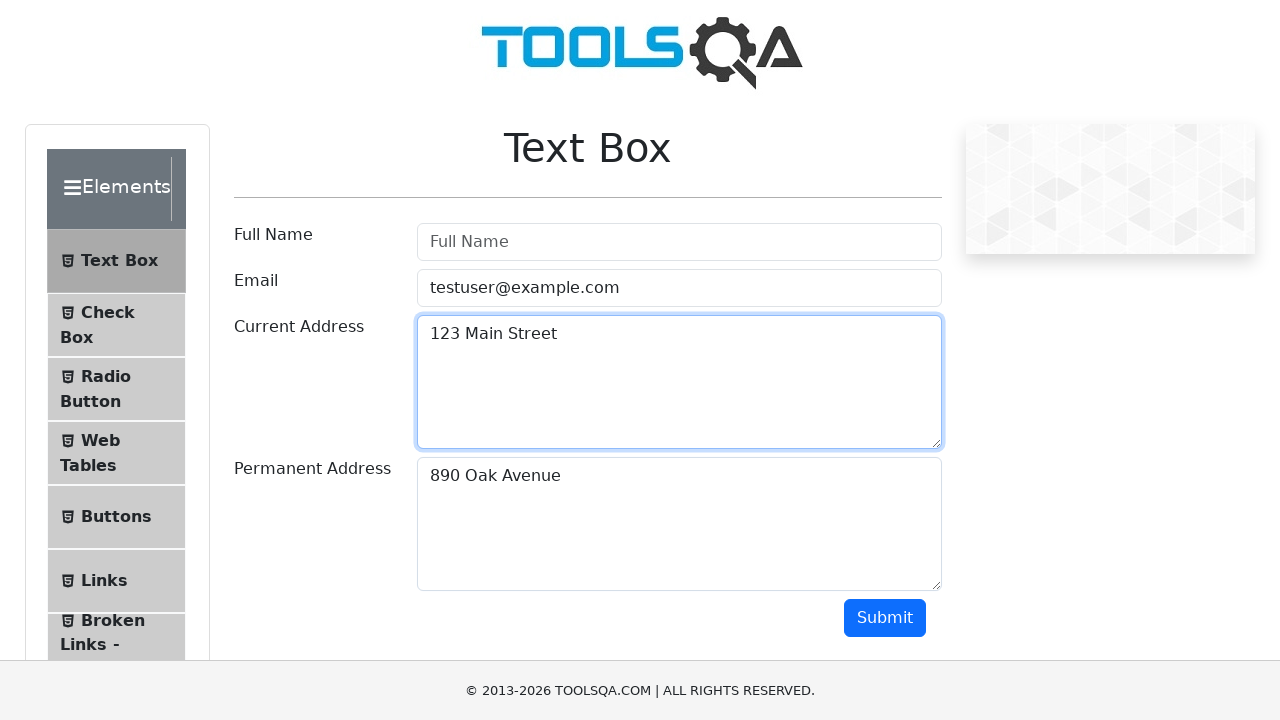

Clicked submit button to submit form at (885, 618) on #submit
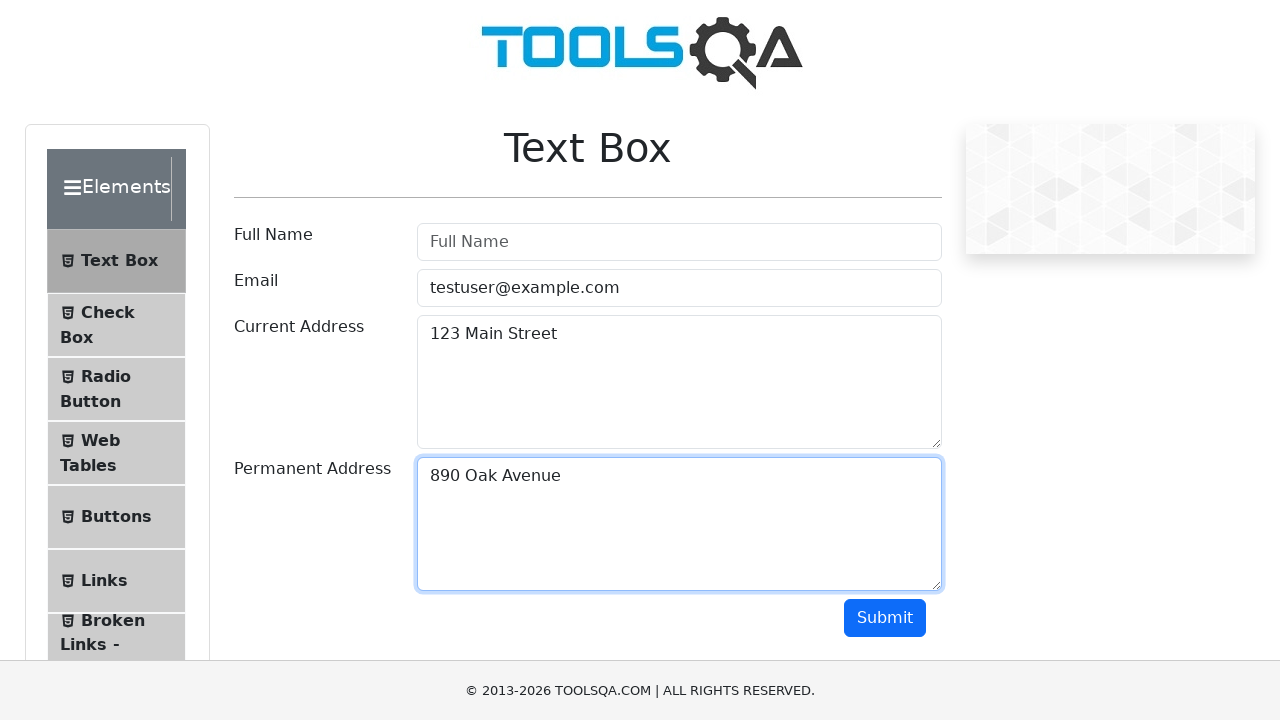

Form submission output appeared on page
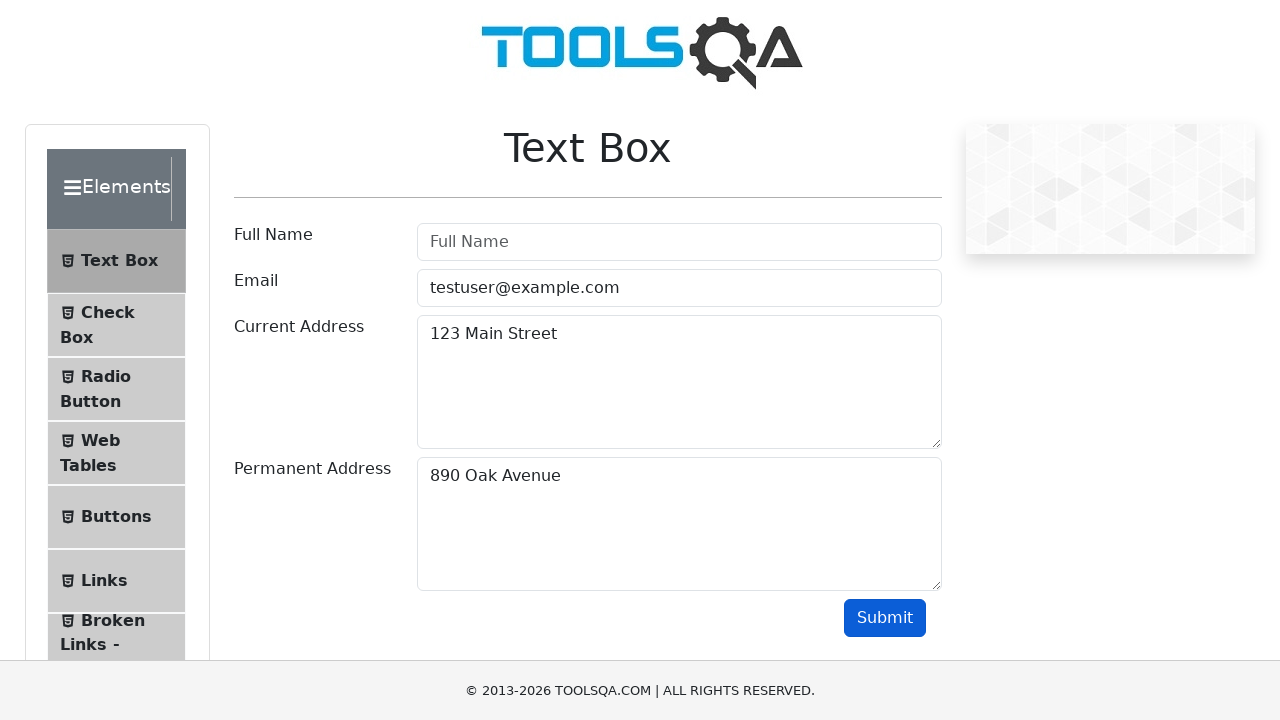

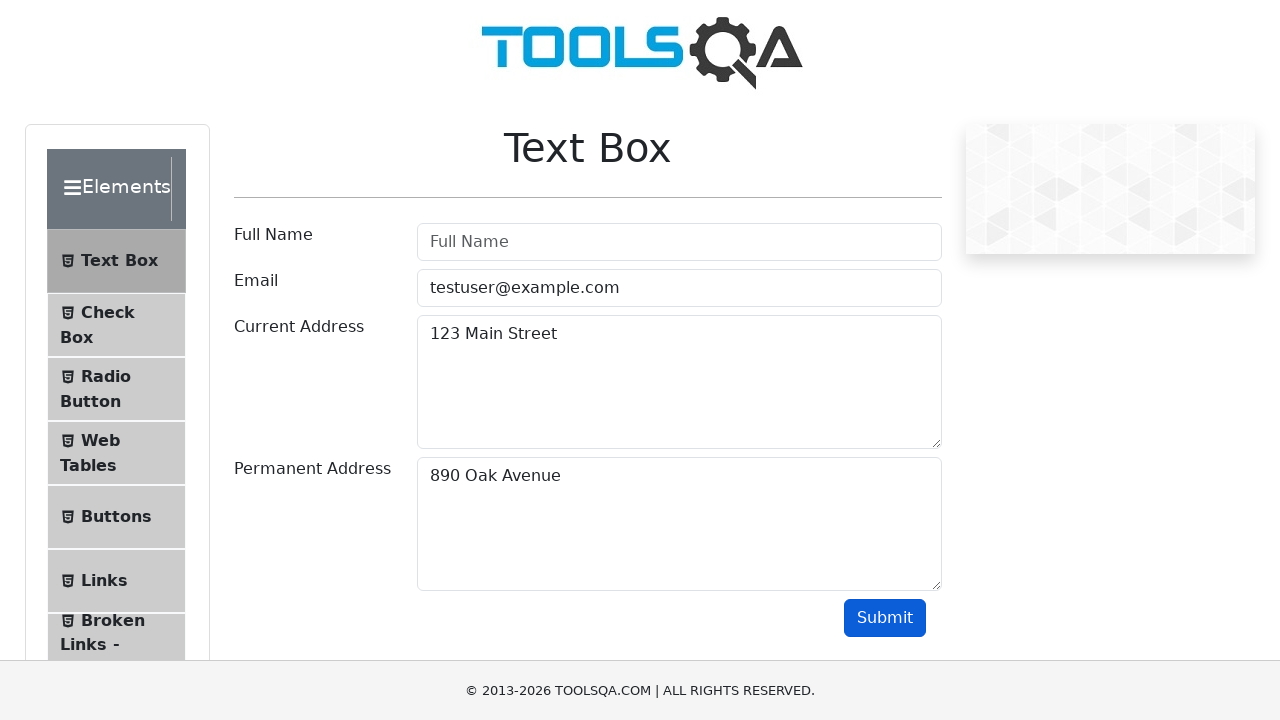